Tests form submission by clicking a dynamically calculated link text, then filling in a form with first name, last name, city, and country fields before submitting.

Starting URL: http://suninjuly.github.io/find_link_text

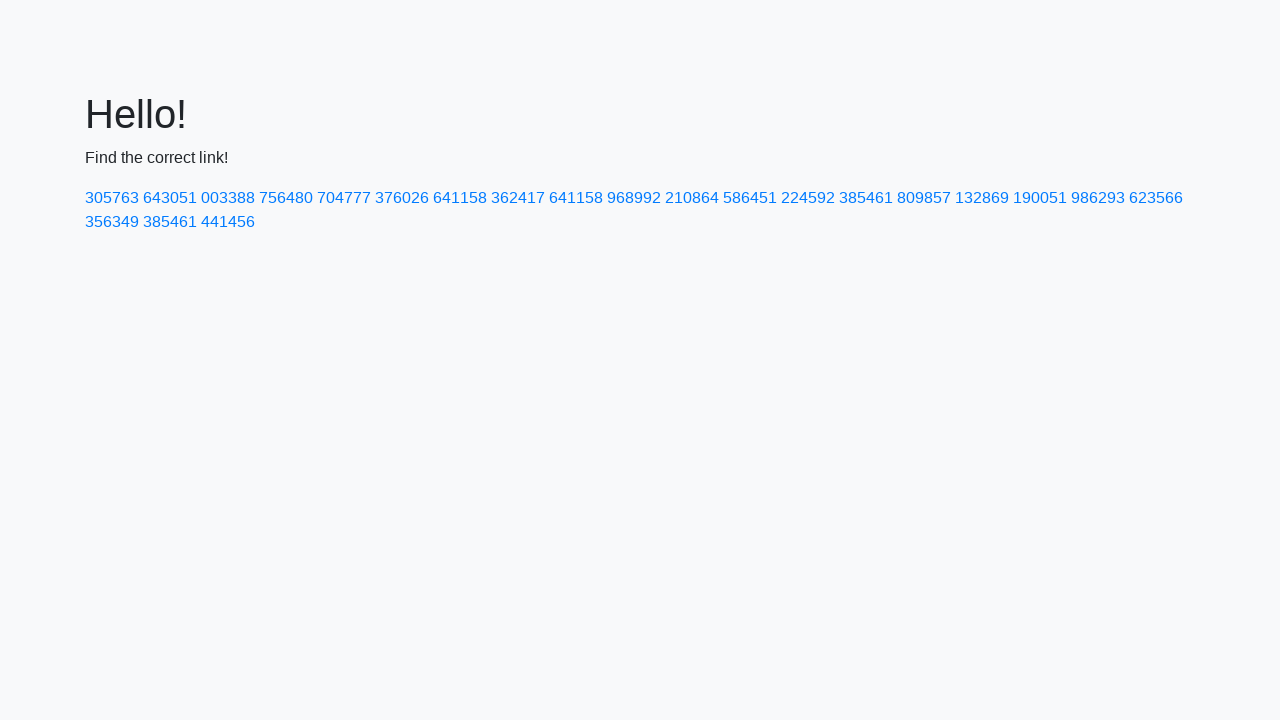

Clicked dynamically calculated link with text '224592' at (808, 198) on text=224592
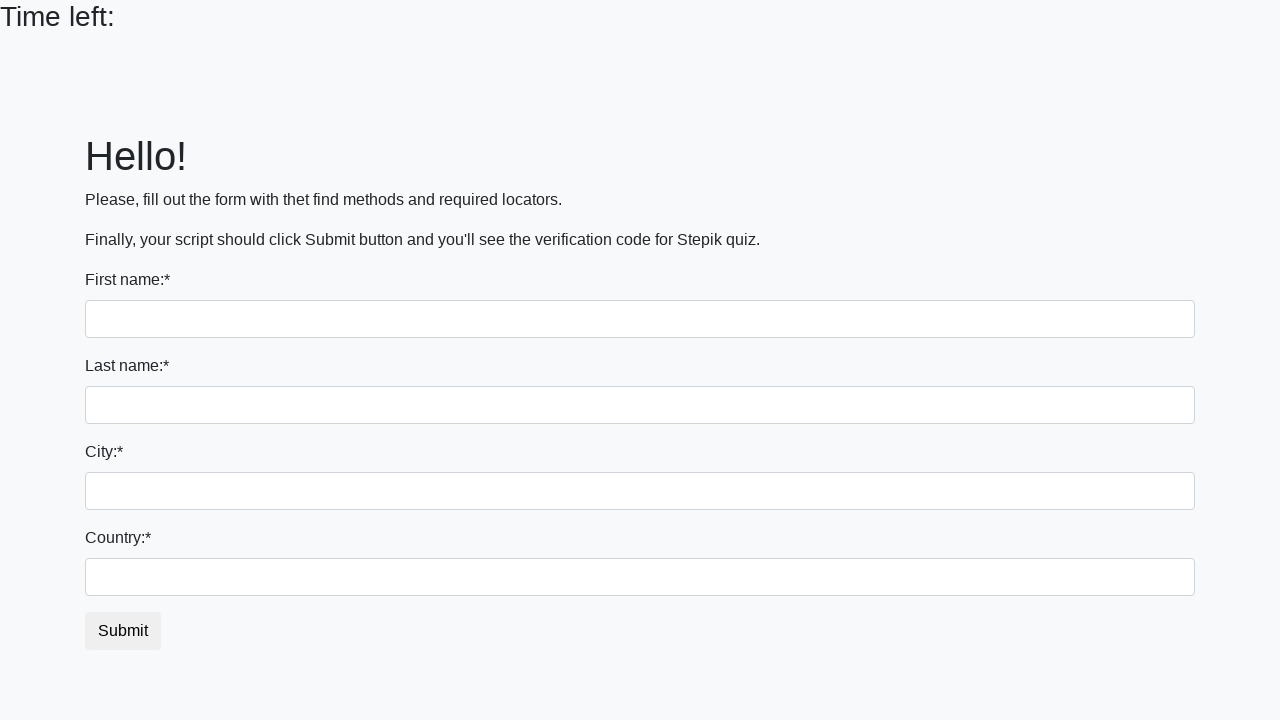

Filled first name field with 'Ivan' on input[name='first_name']
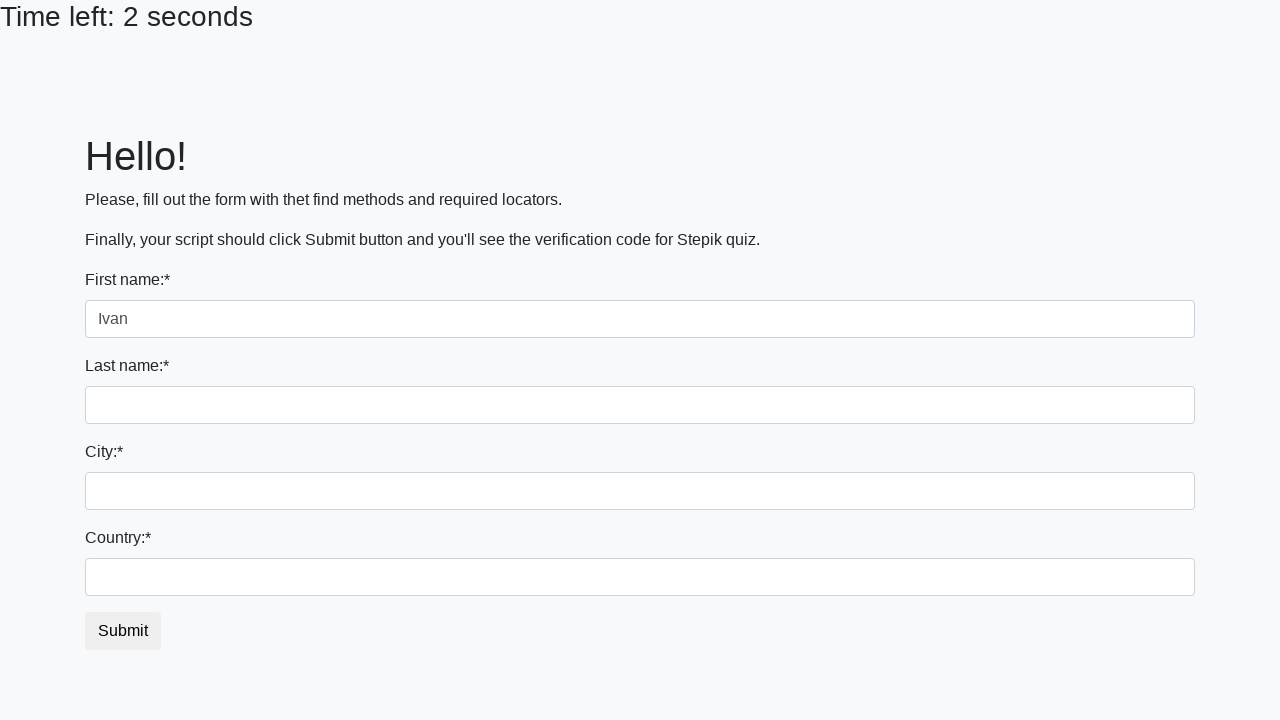

Filled last name field with 'Petrov' on input[name='last_name']
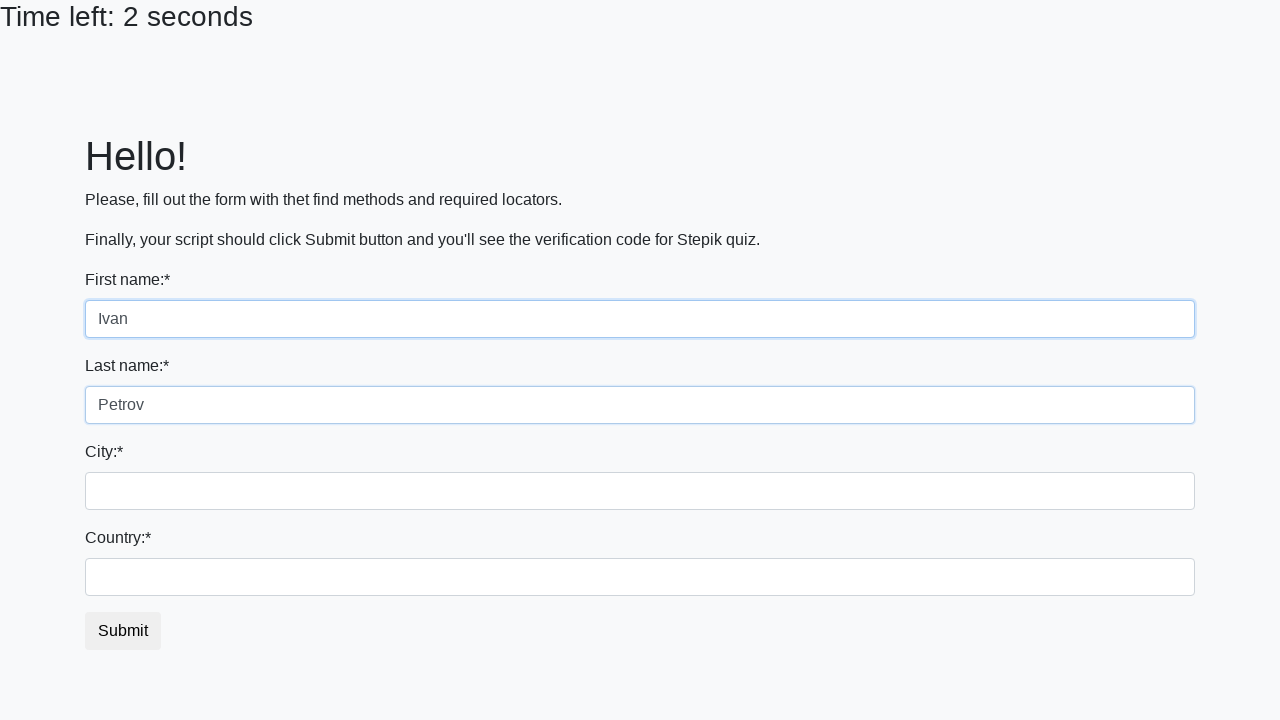

Filled city field with 'Smolensk' on .city
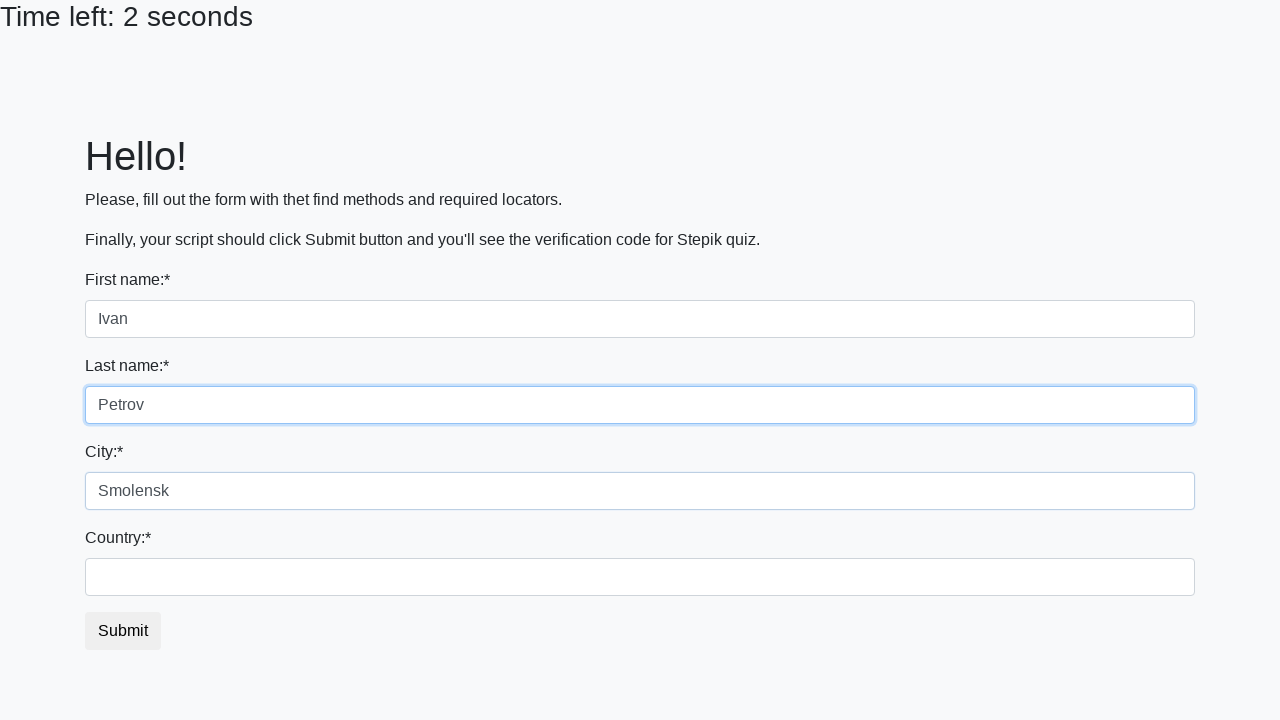

Filled country field with 'Russia' on #country
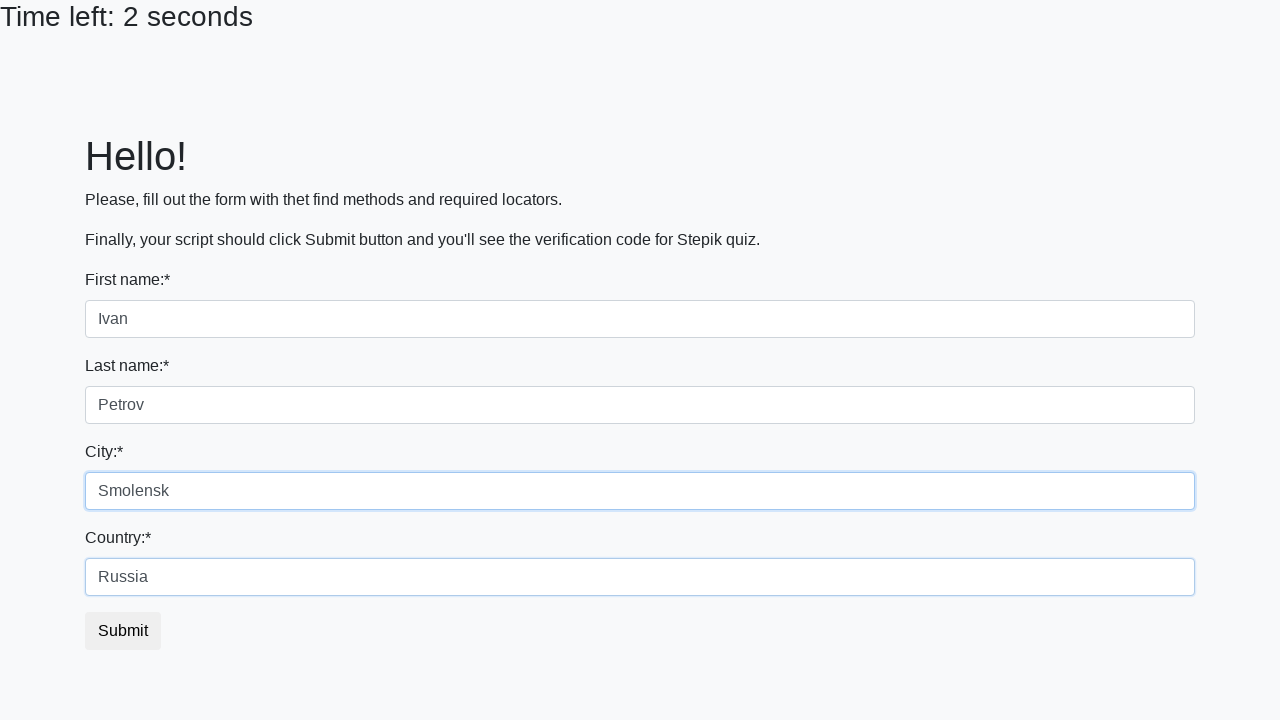

Clicked submit button to complete form submission at (123, 631) on button.btn
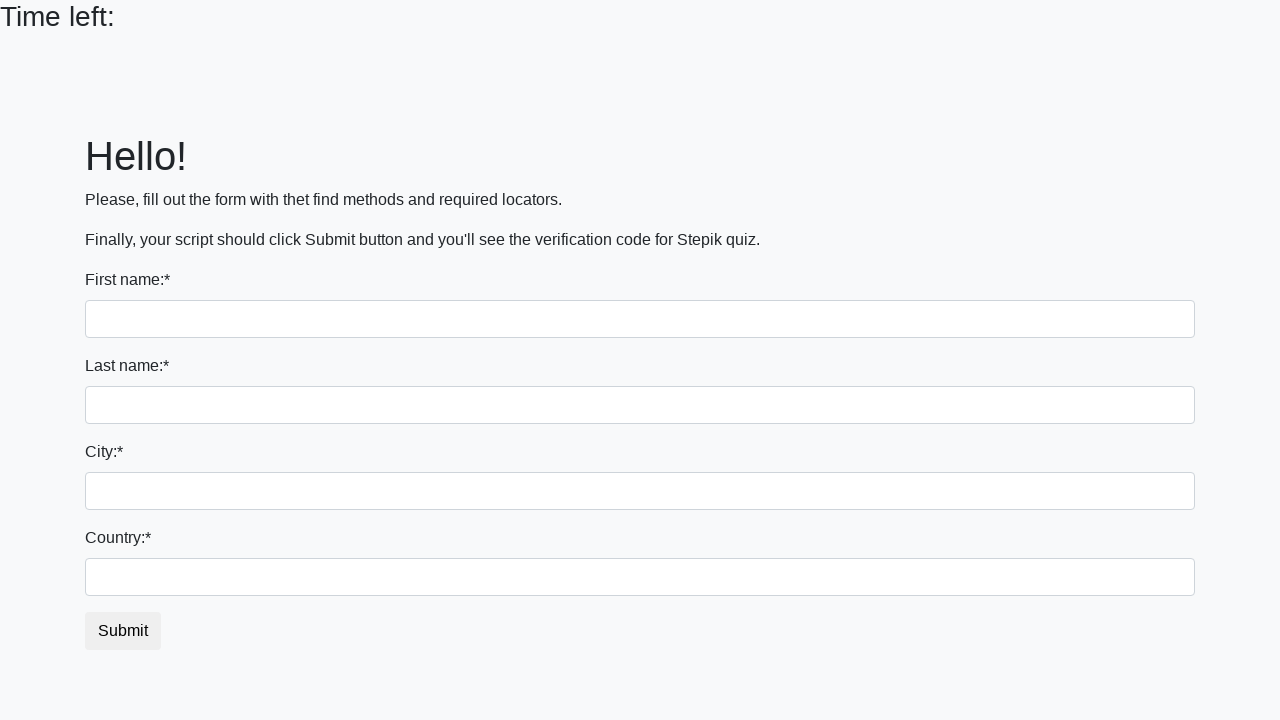

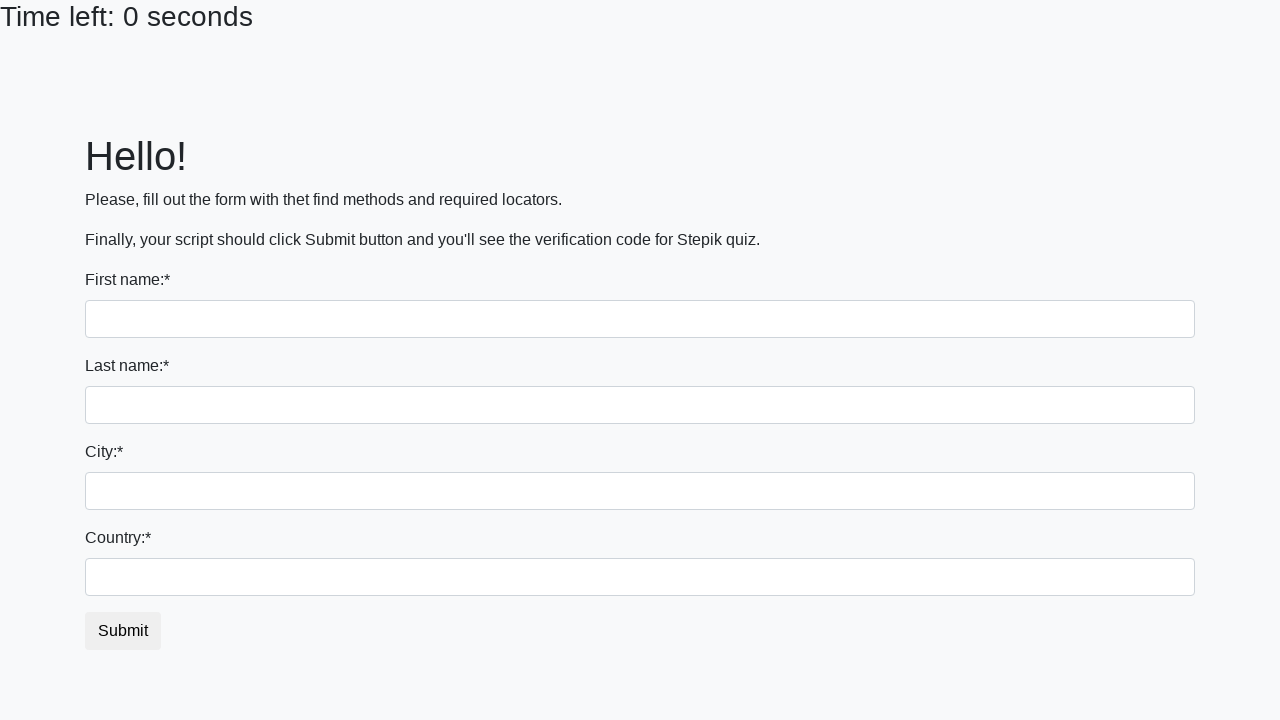